Tests filling the password field on a demo registration form by entering a sample password value

Starting URL: https://demo.automationtesting.in/Register.html

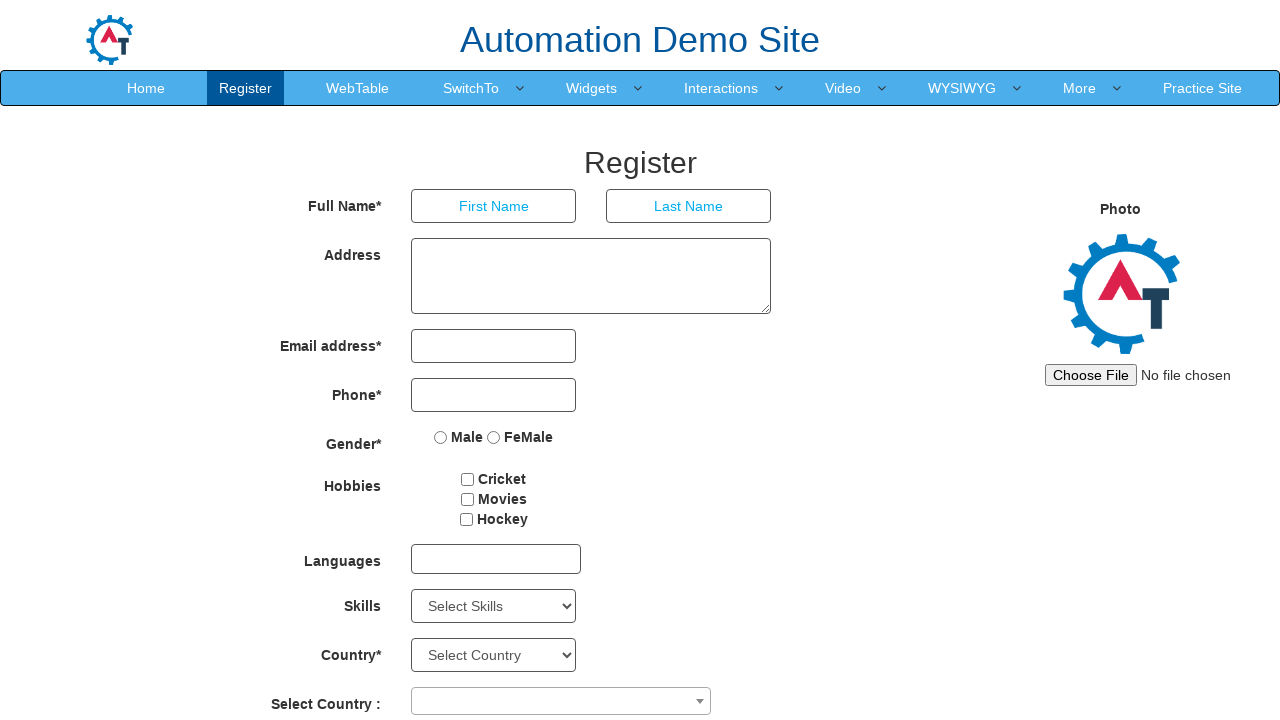

Navigated to demo registration form at https://demo.automationtesting.in/Register.html
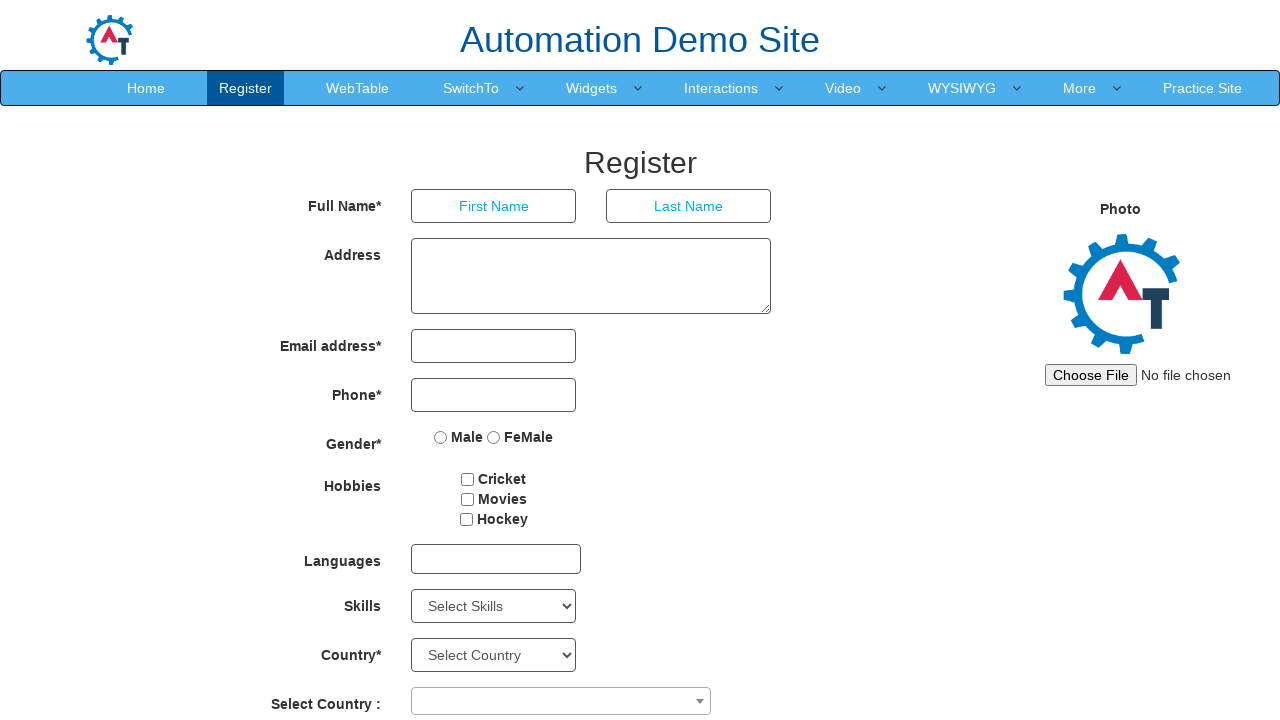

Filled password field with sample password value 'SecurePass123' on input#firstpassword
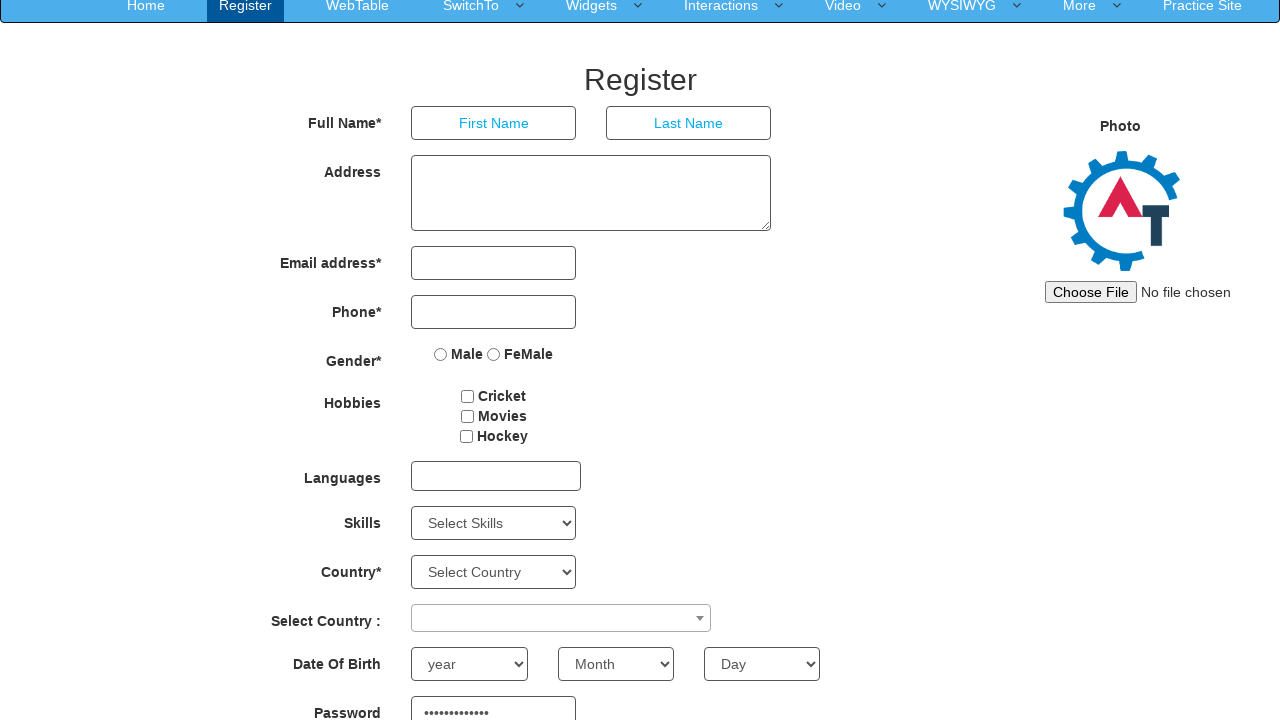

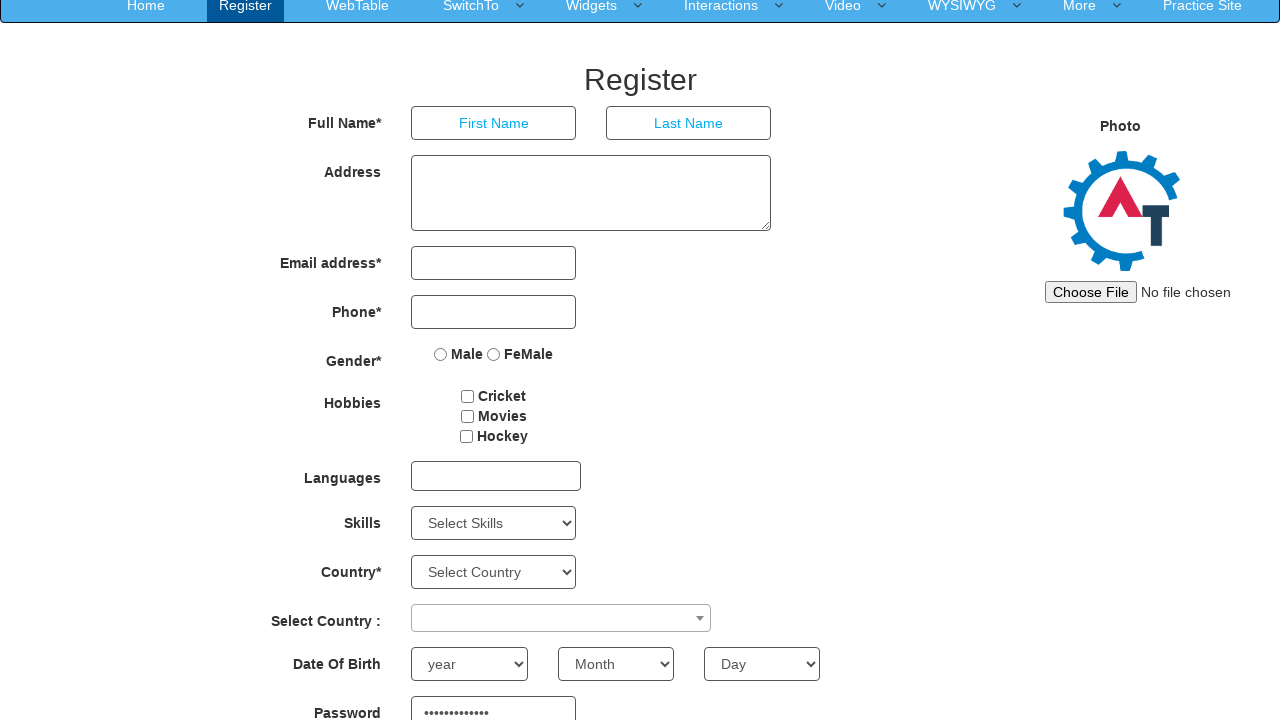